Tests drag and drop functionality by dragging element A onto element B and verifying the order changes

Starting URL: https://the-internet.herokuapp.com/

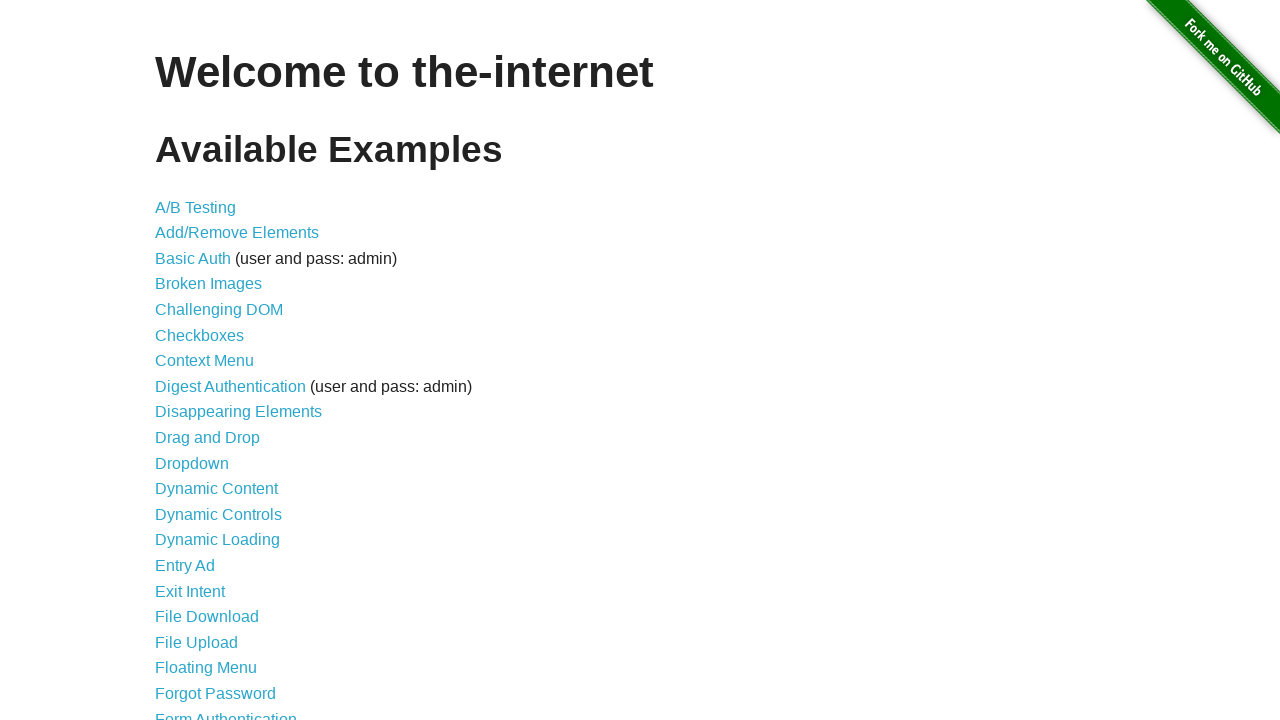

Clicked on Drag and Drop link at (208, 438) on a[href='/drag_and_drop']
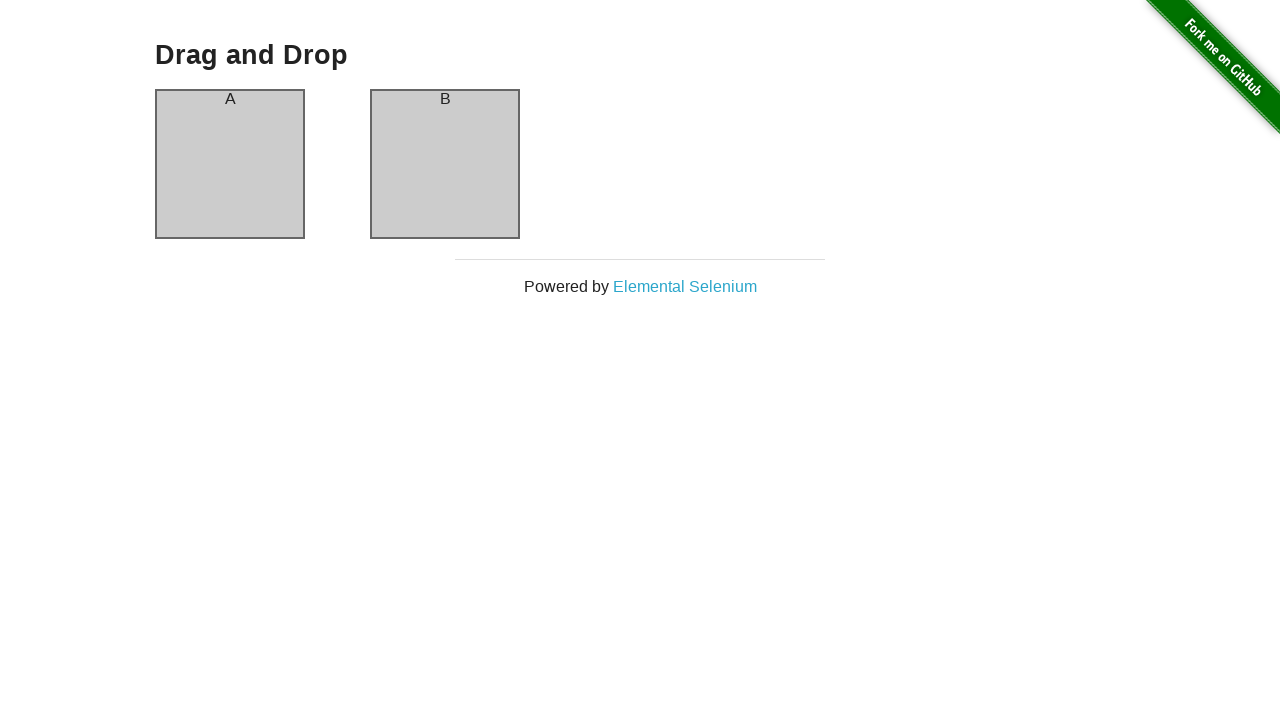

Drag and drop elements loaded
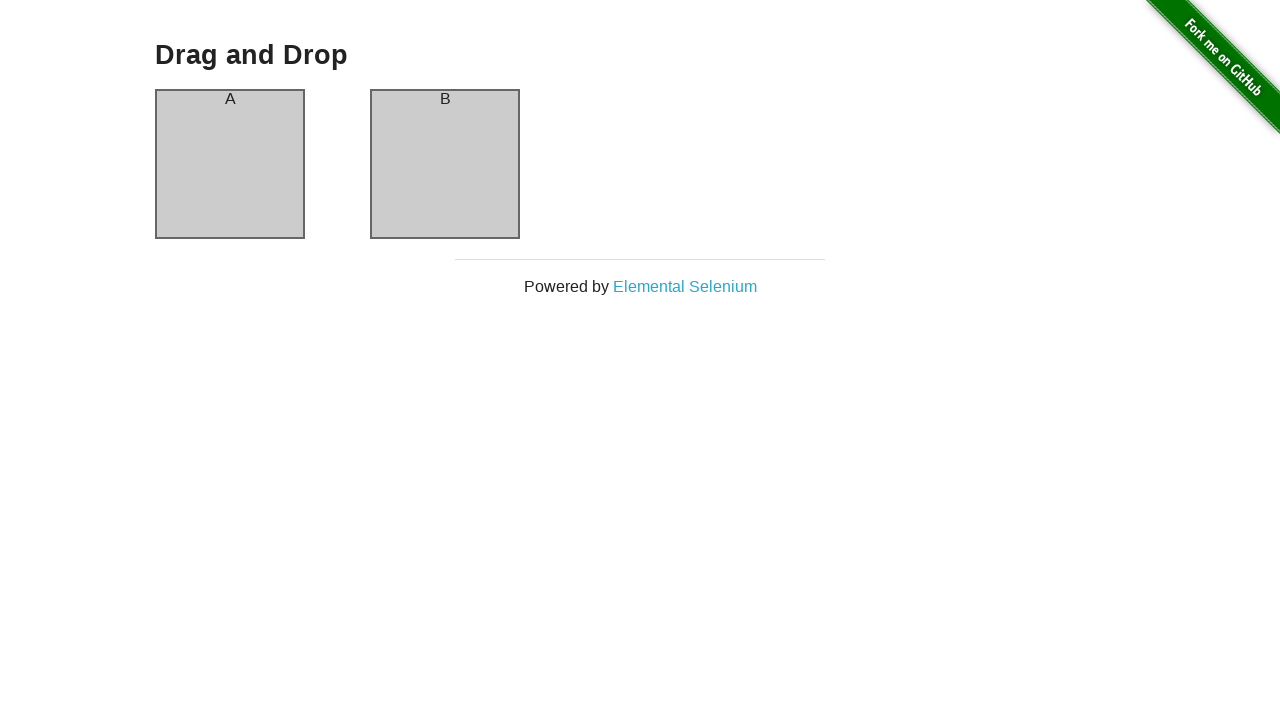

Dragged element A onto element B at (445, 164)
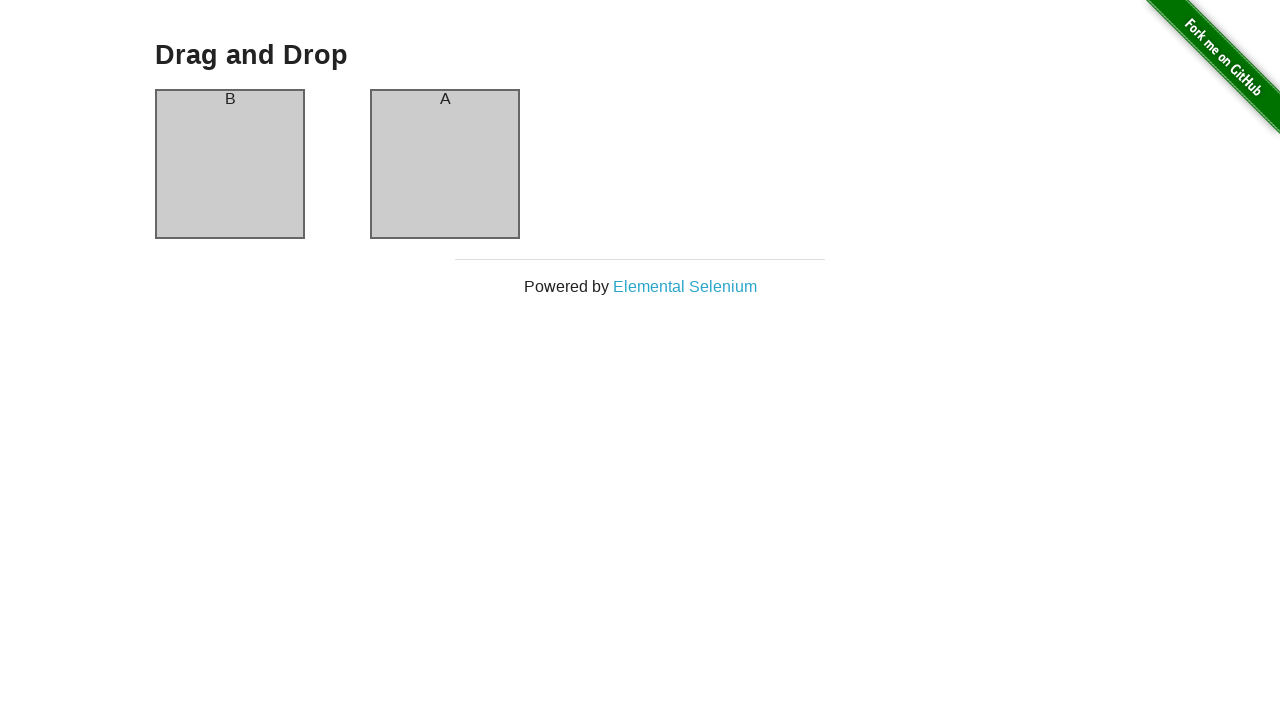

Waited for drag and drop action to complete
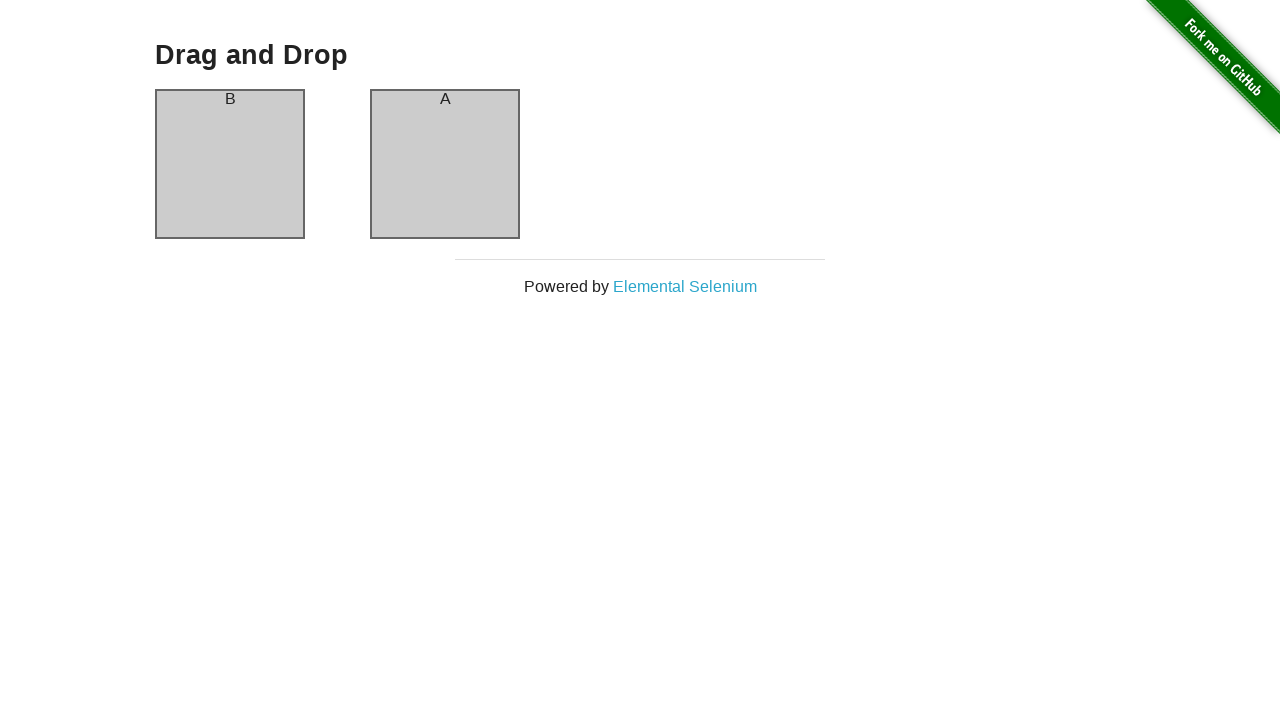

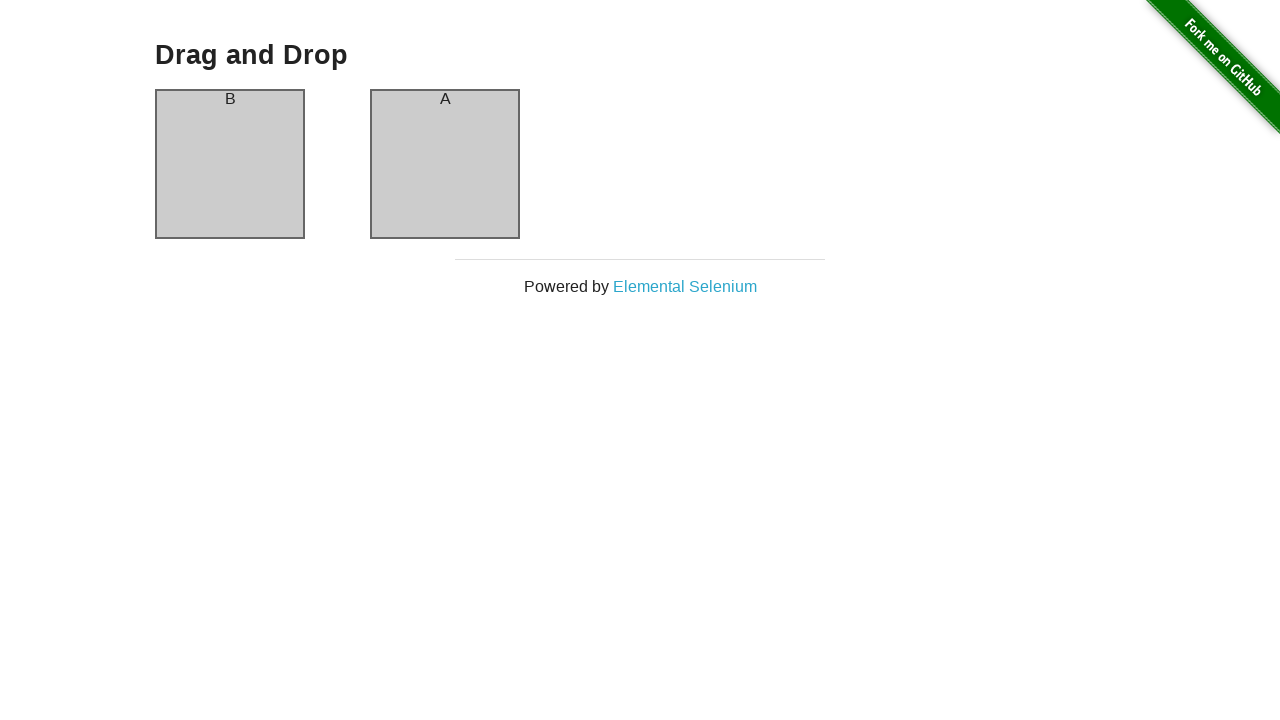